Tests keyboard input including typing text, using space and backspace keys in an input field

Starting URL: http://sahitest.com/demo/label.htm

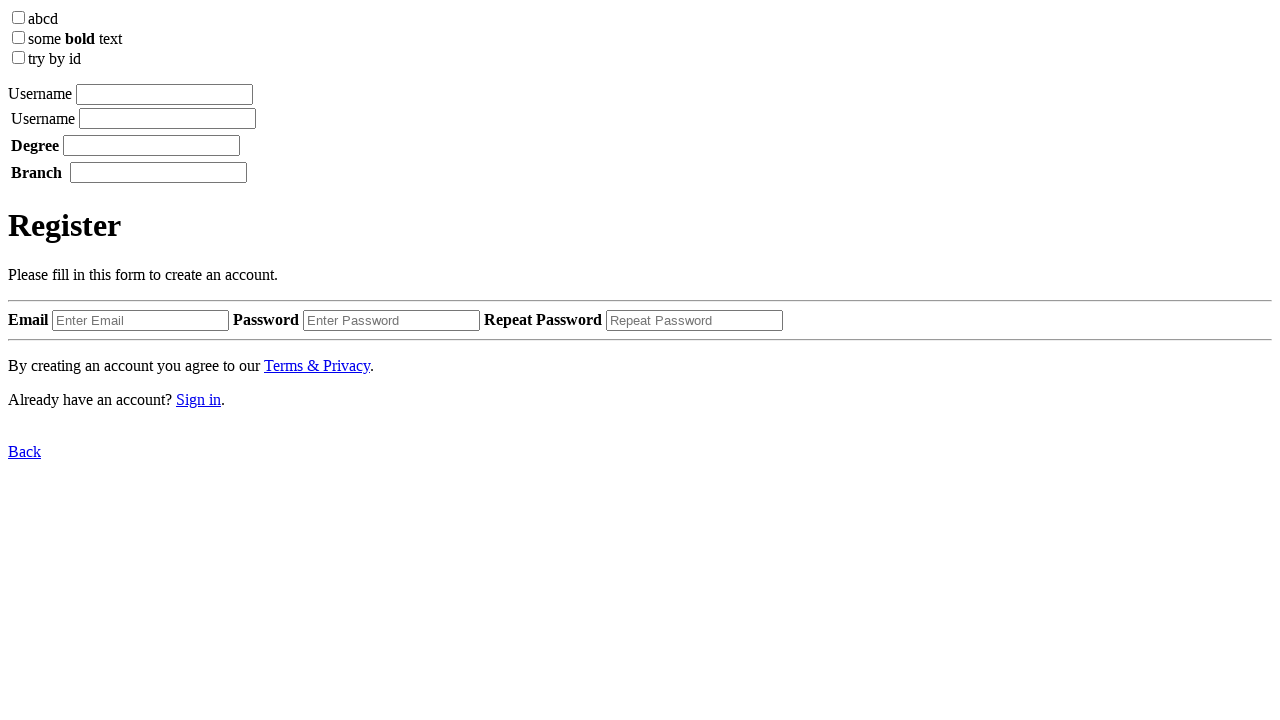

Clicked on the input field at (164, 94) on xpath=/html/body/label[1]/input
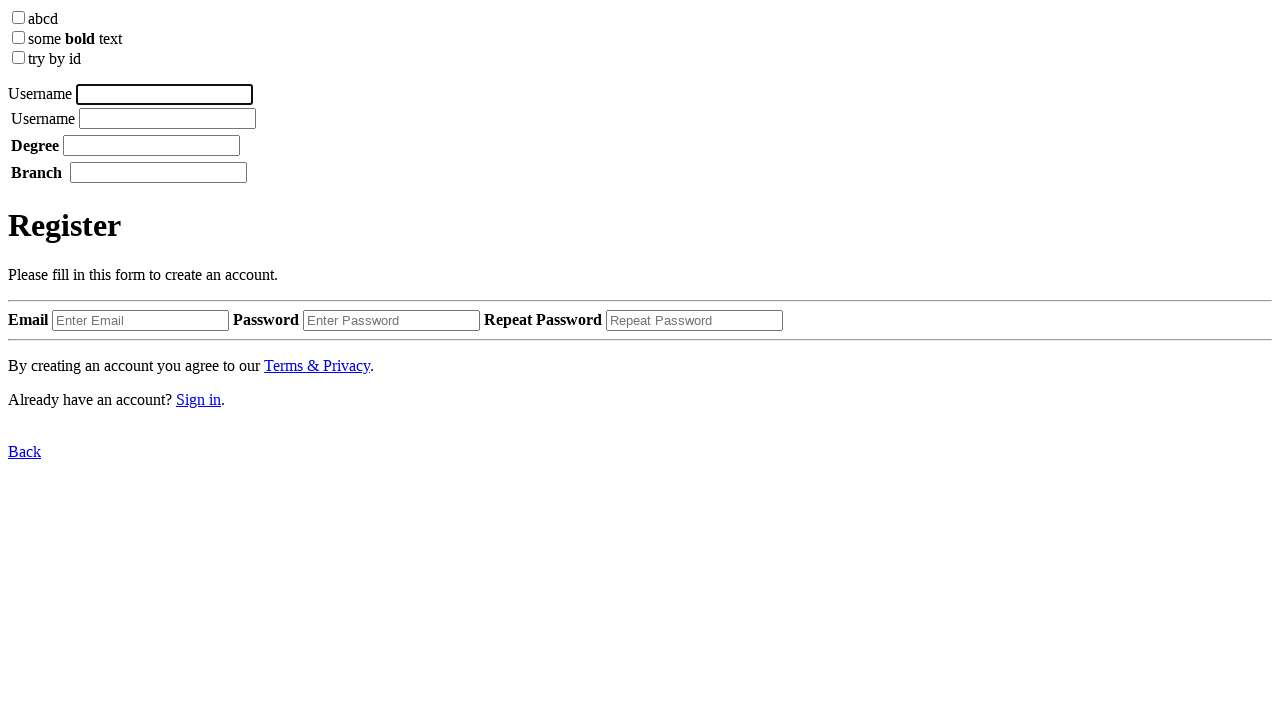

Typed 'username' in the input field on xpath=/html/body/label[1]/input
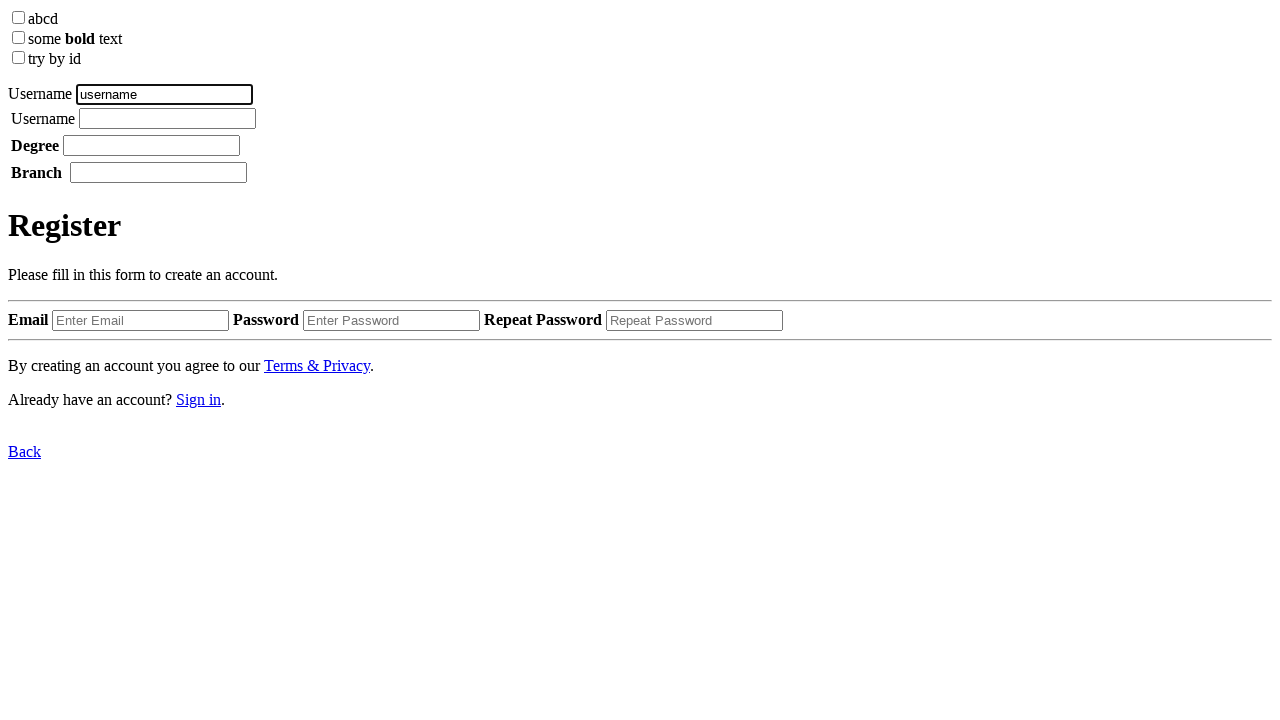

Pressed Space key
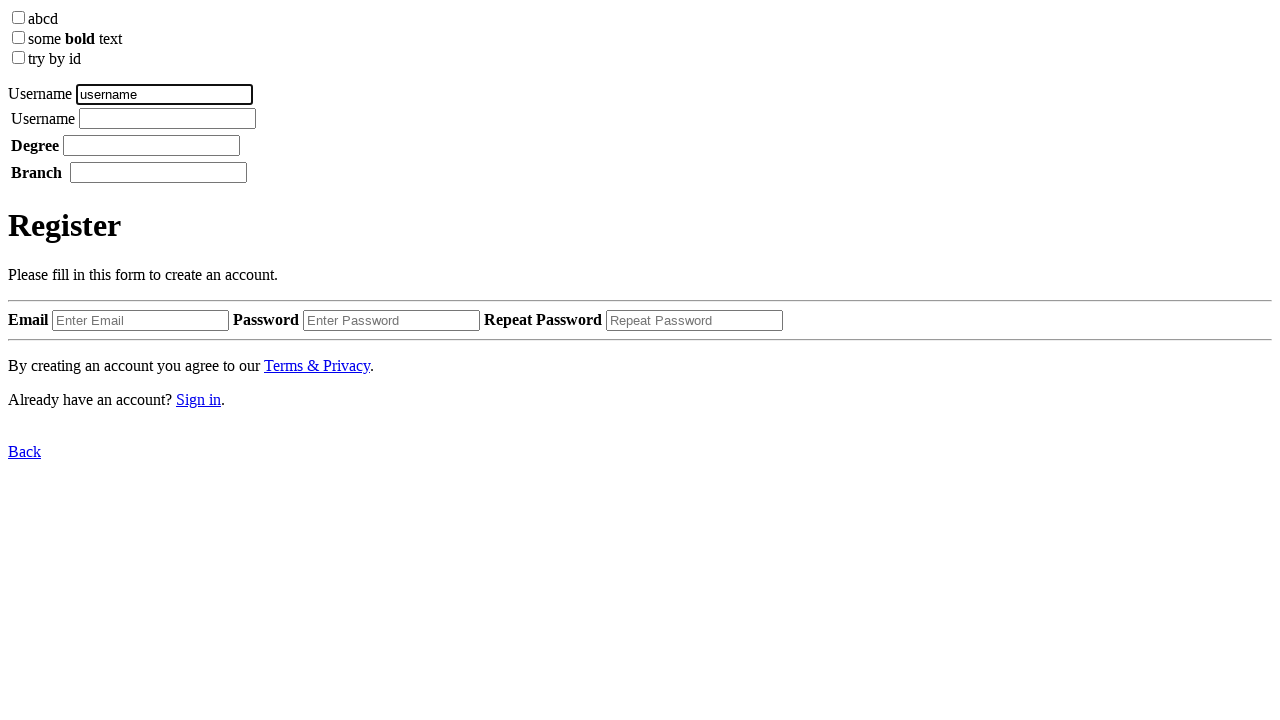

Typed 'tom' in the input field on xpath=/html/body/label[1]/input
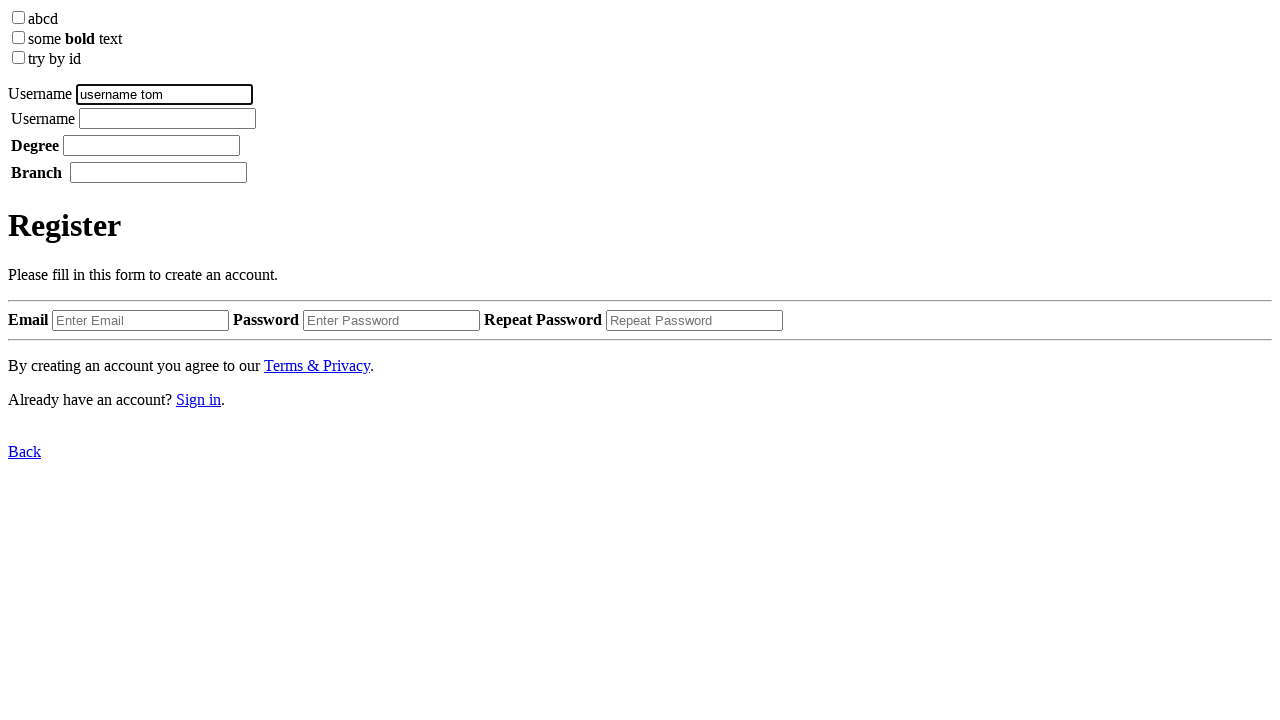

Pressed Backspace key once
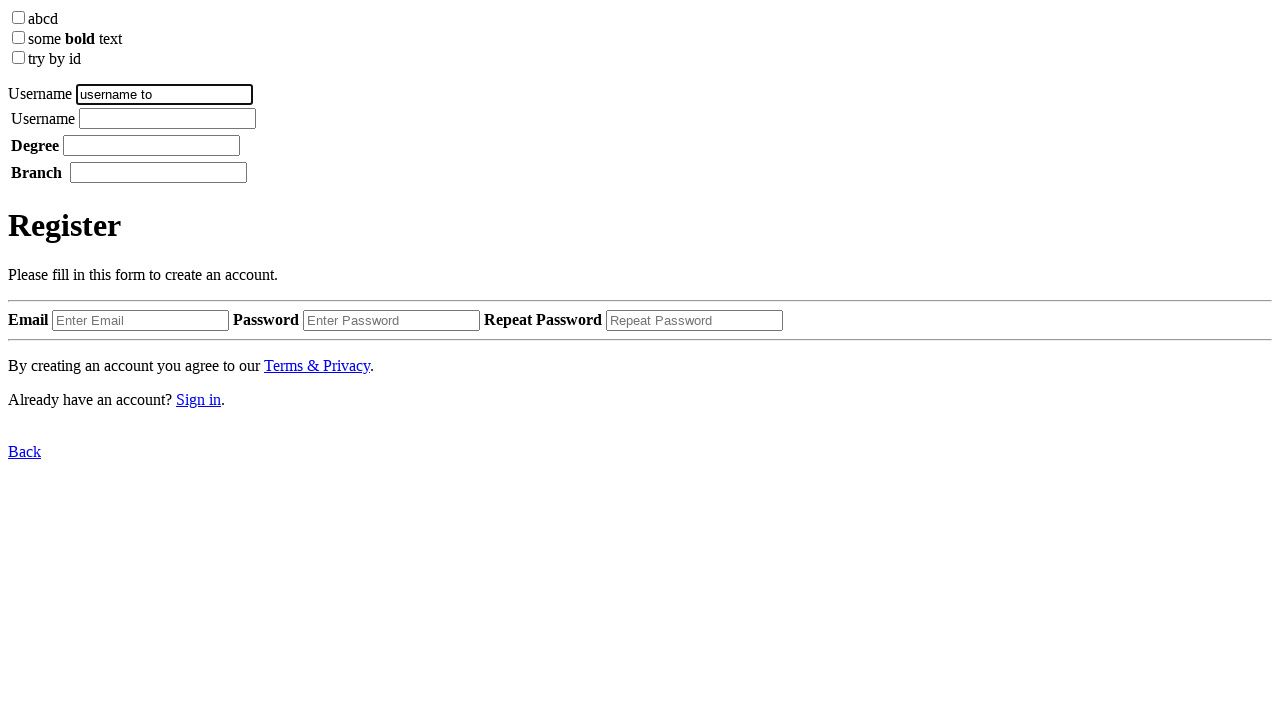

Pressed Backspace key again
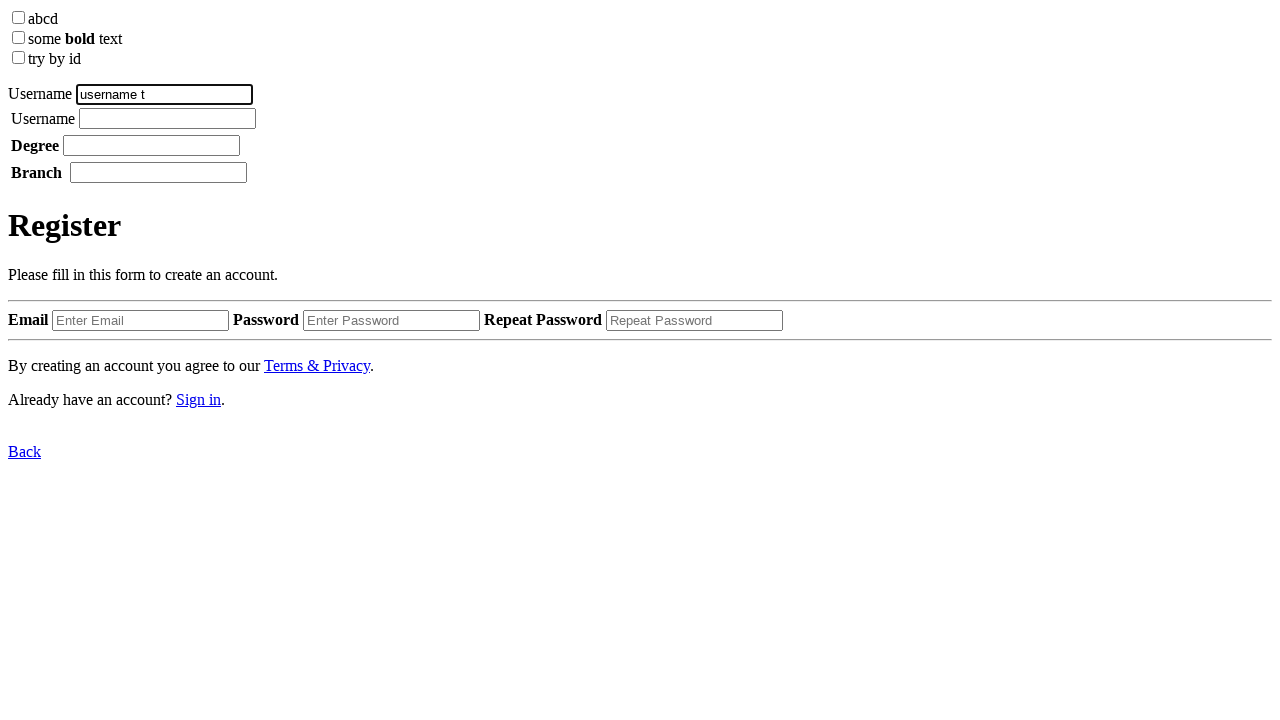

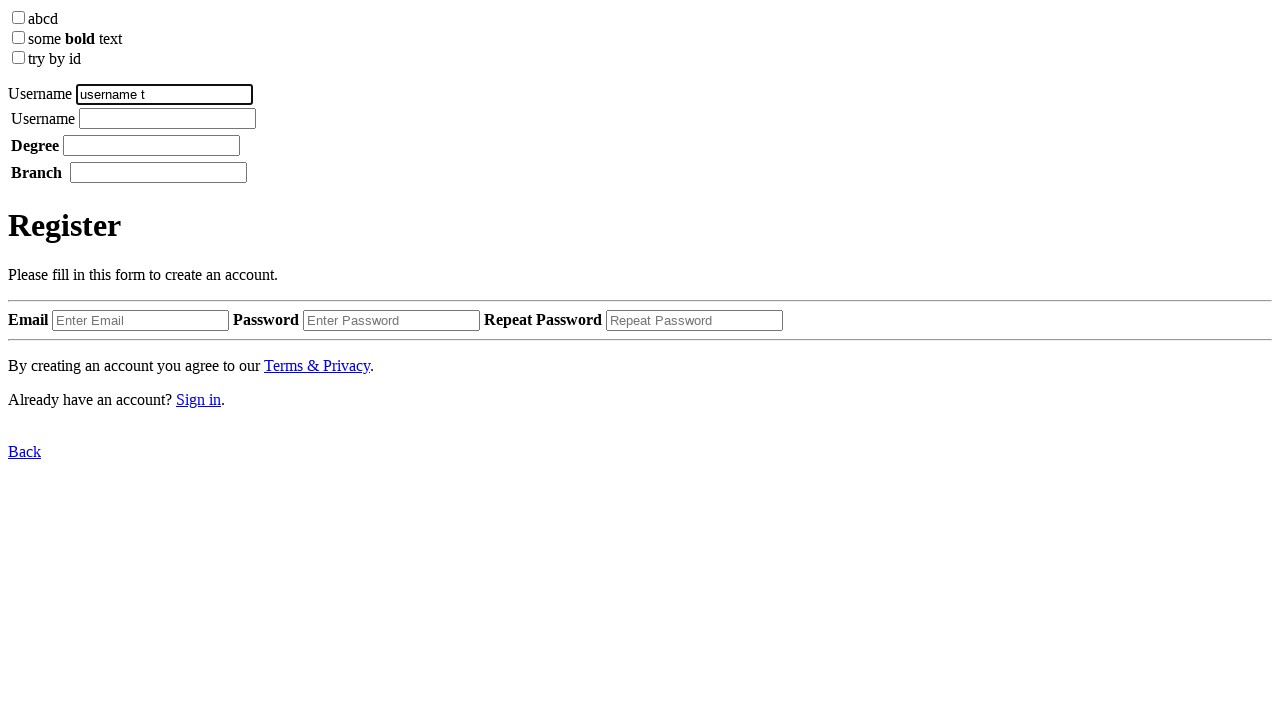